Tests calendar UI interaction on a flight booking practice page by clicking the Round Trip radio button and verifying that it enables the return date field by checking the style attribute changes.

Starting URL: https://rahulshettyacademy.com/dropdownsPractise

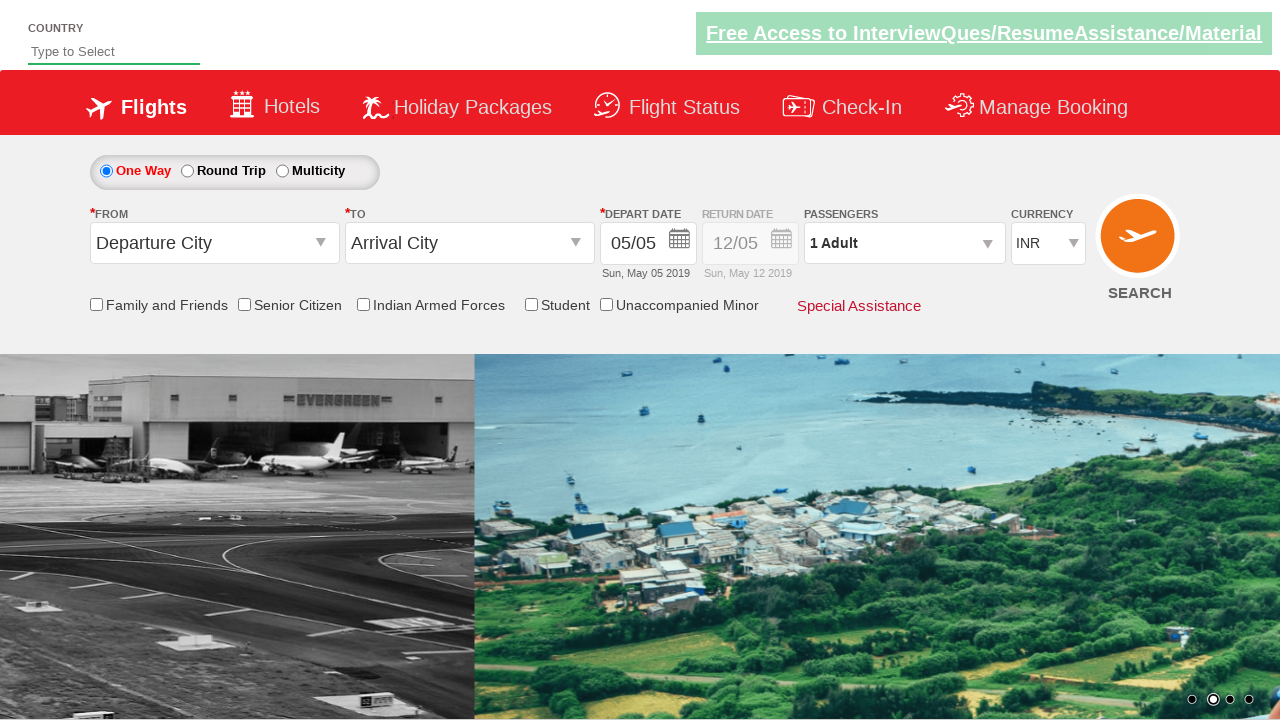

Checked initial state of return date field
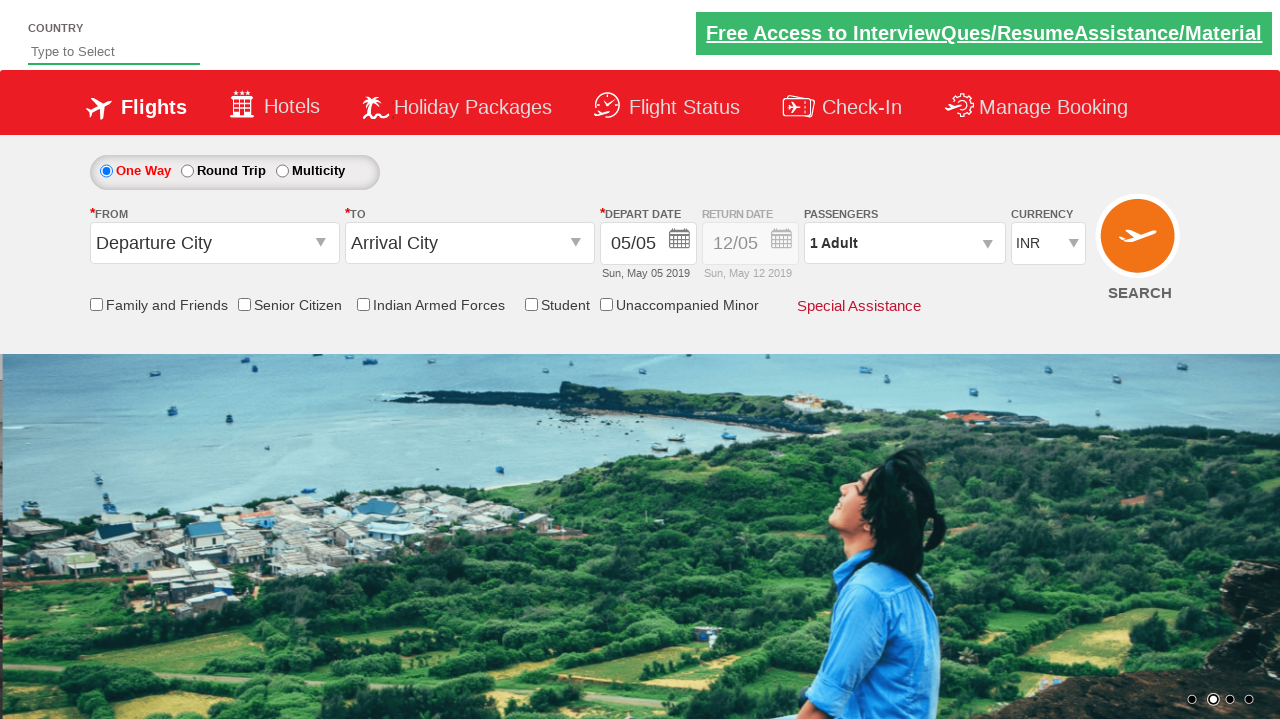

Retrieved initial style attribute of return date div
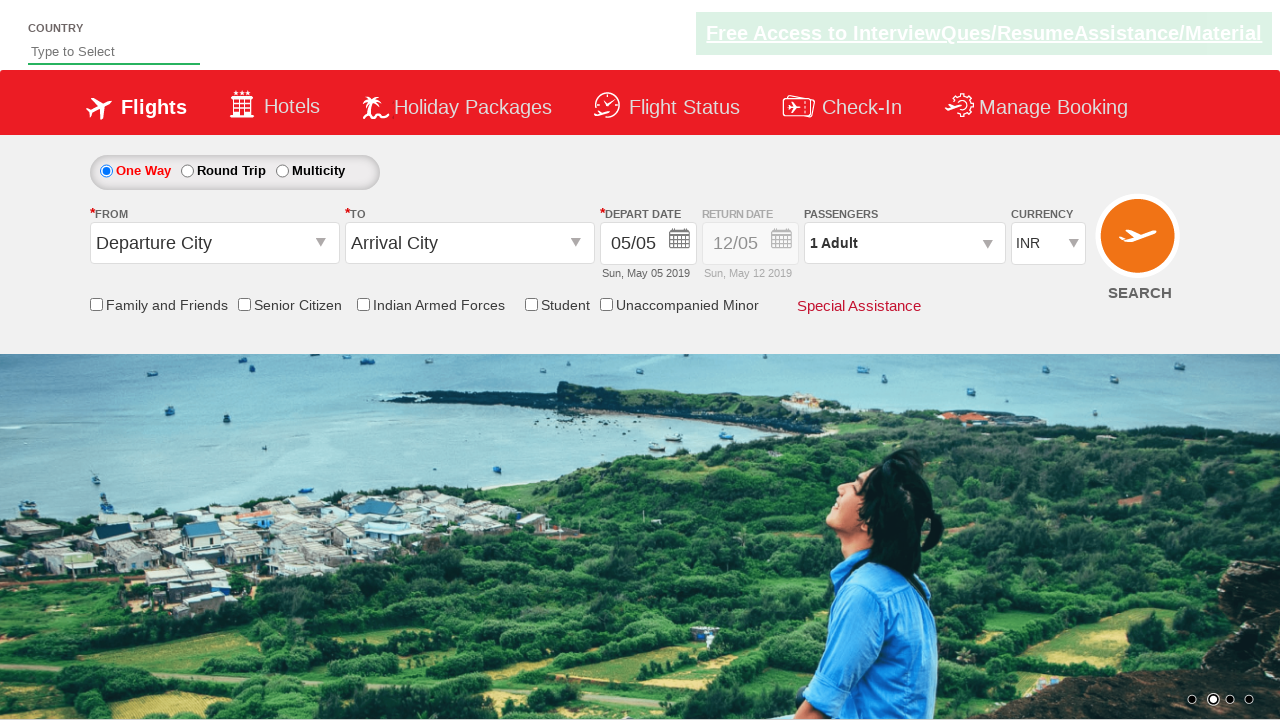

Clicked Round Trip radio button at (187, 171) on #ctl00_mainContent_rbtnl_Trip_1
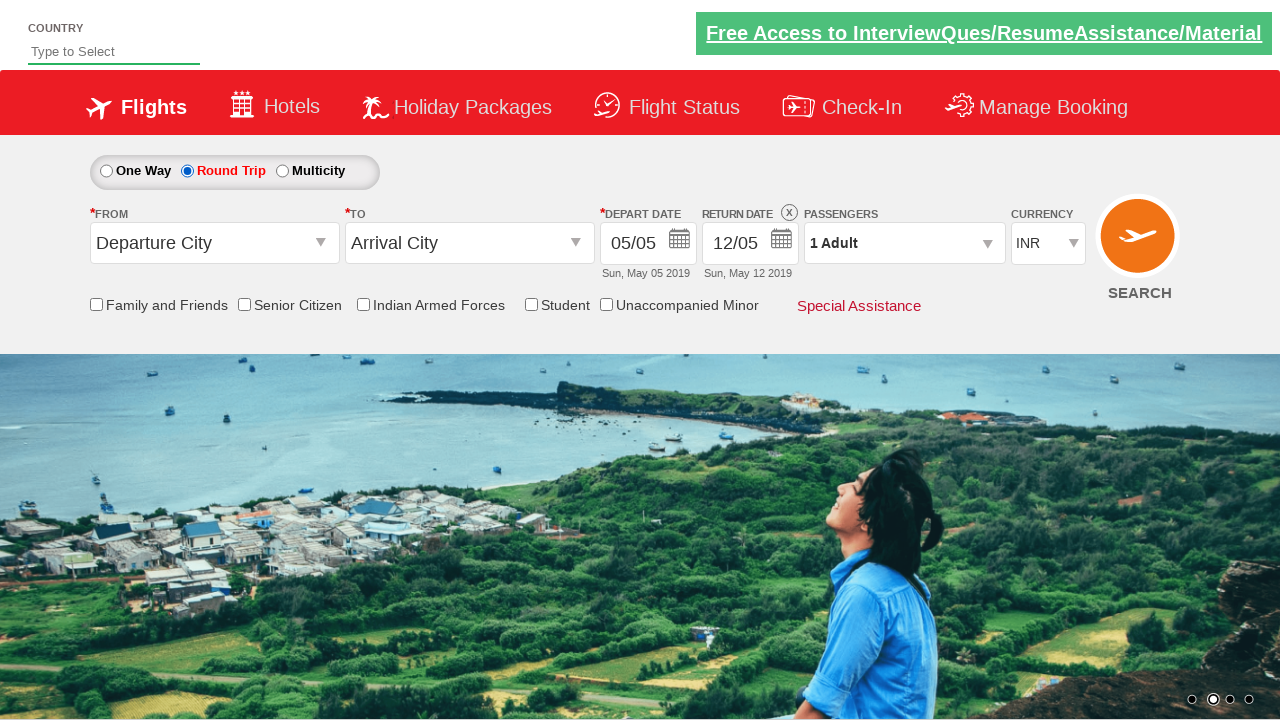

Waited 500ms for UI to update after selecting Round Trip
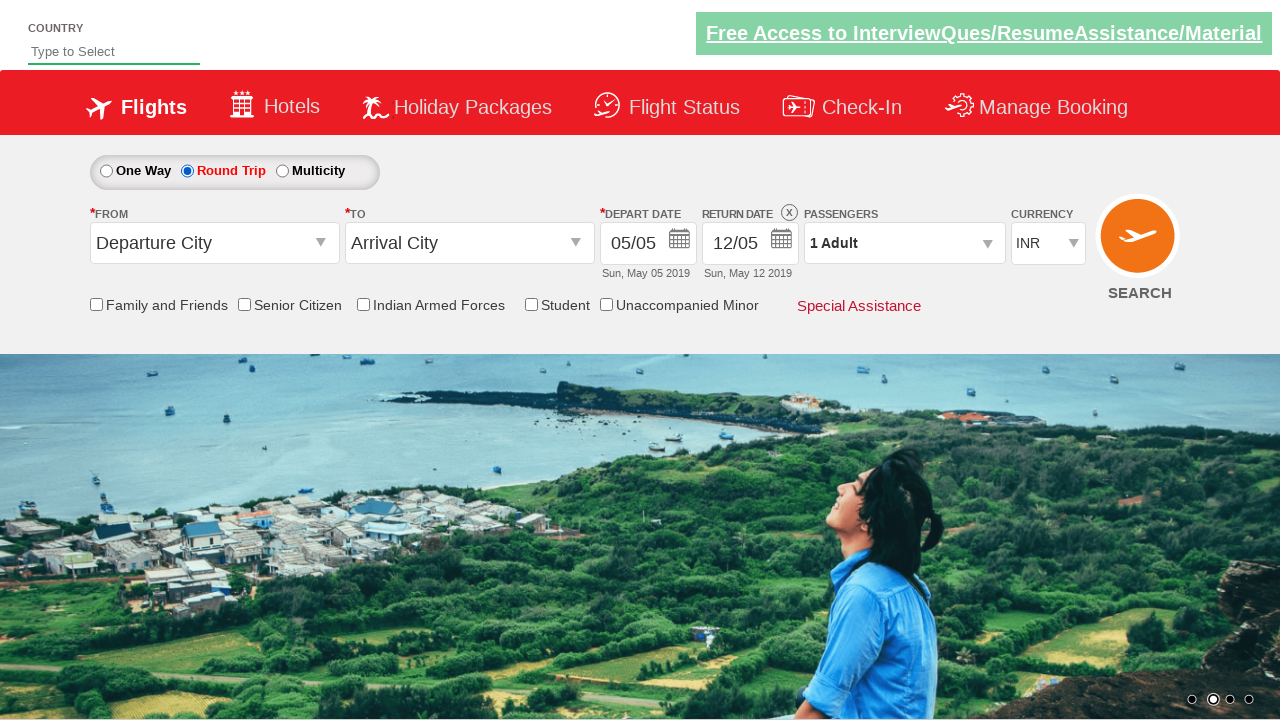

Retrieved updated style attribute of return date div
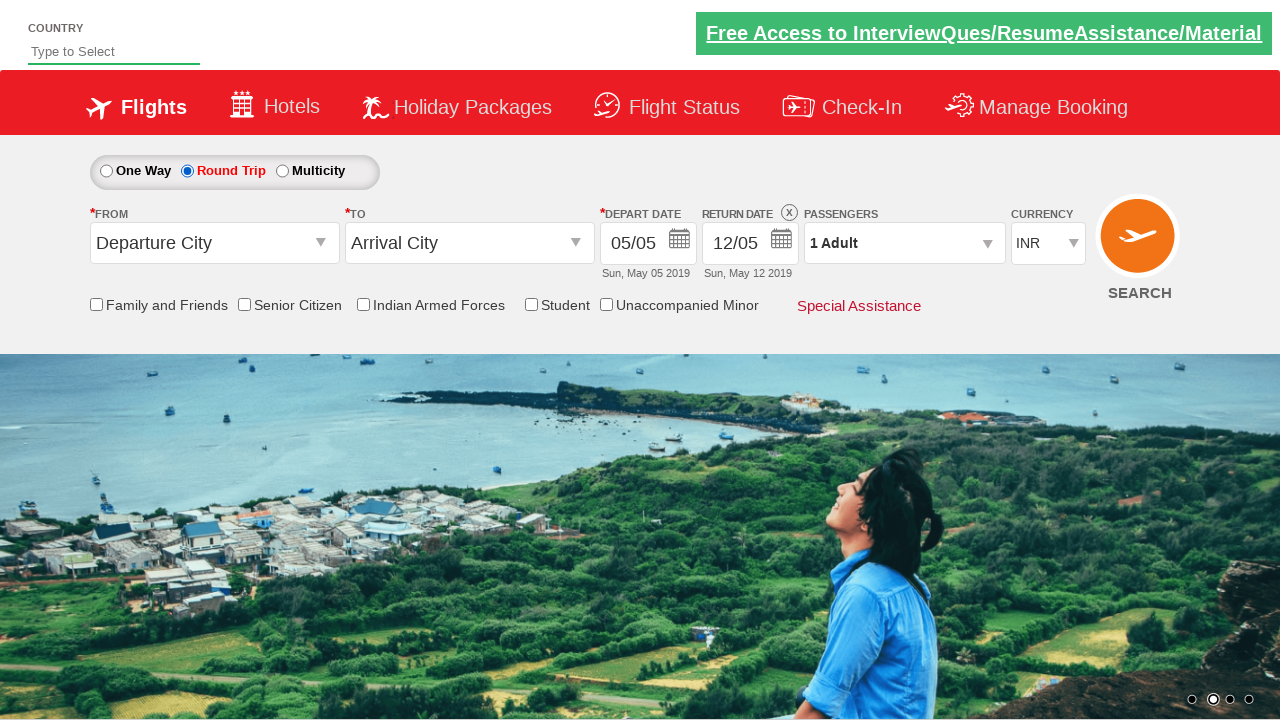

Verified that return date field is enabled - style contains opacity: 1
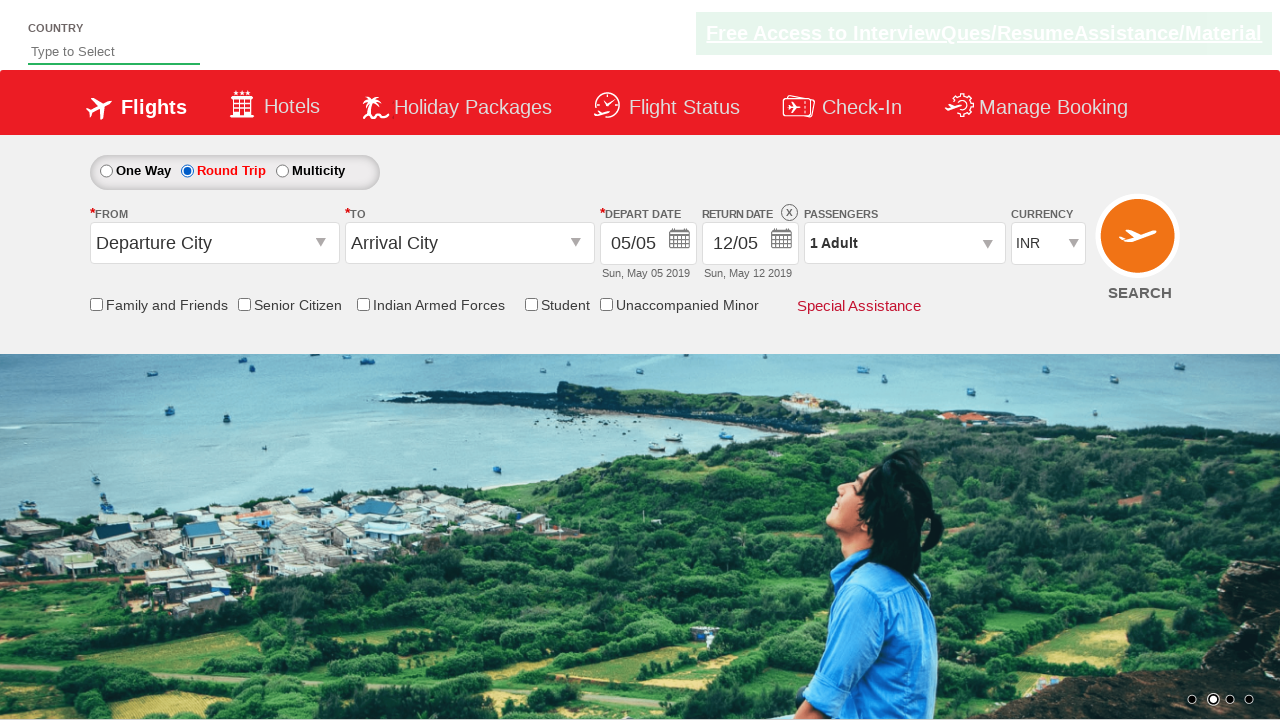

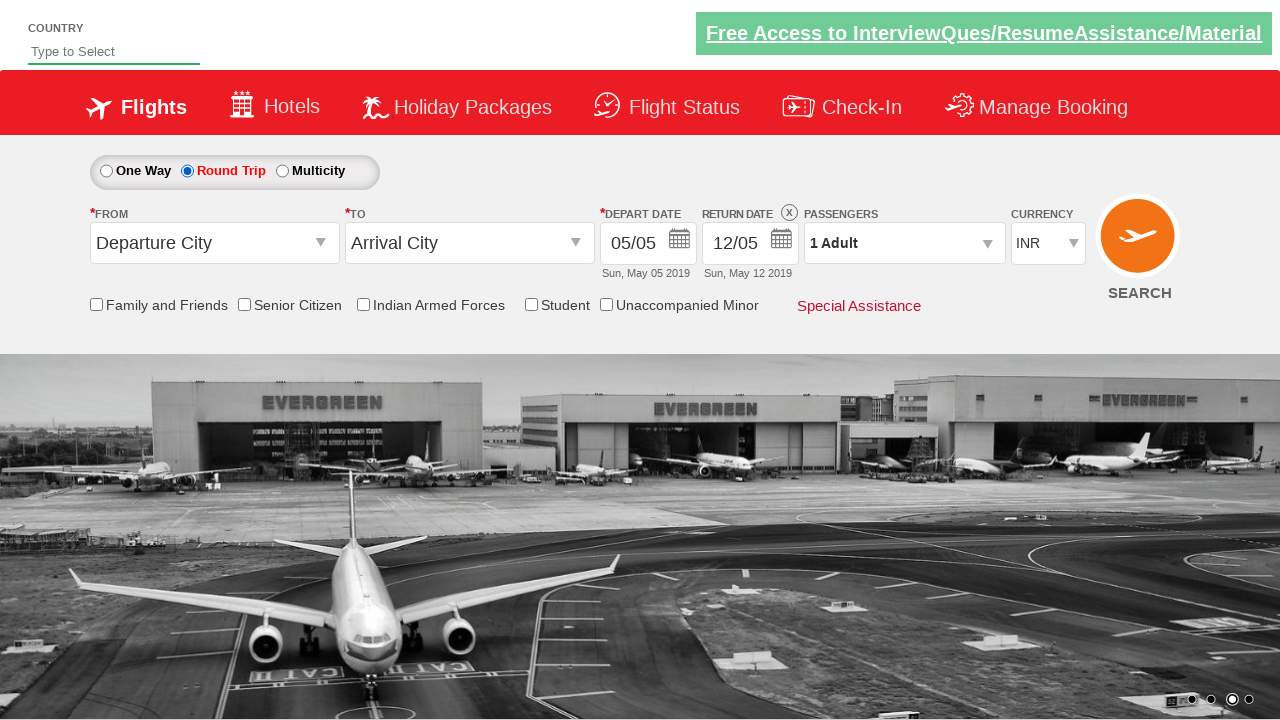